Tests iframe handling by switching to an iframe and performing a drag and drop action from a draggable element to a droppable target

Starting URL: https://jqueryui.com/droppable/

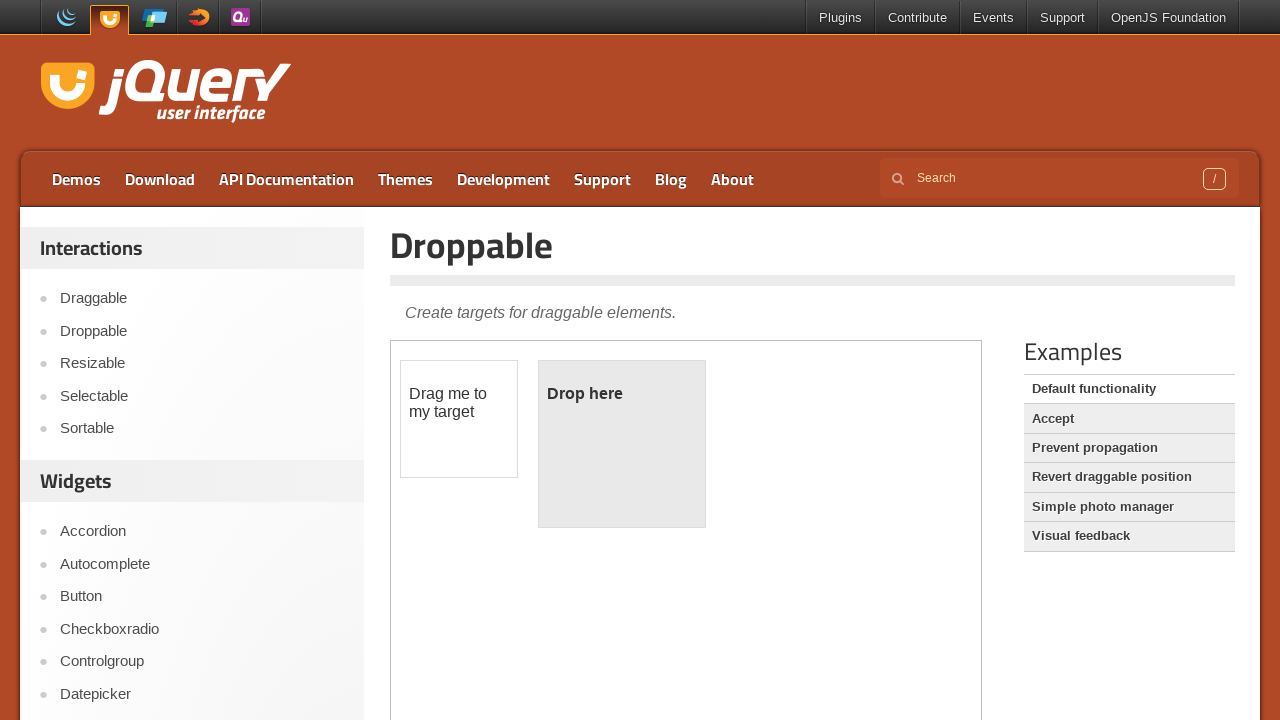

Located the demo iframe
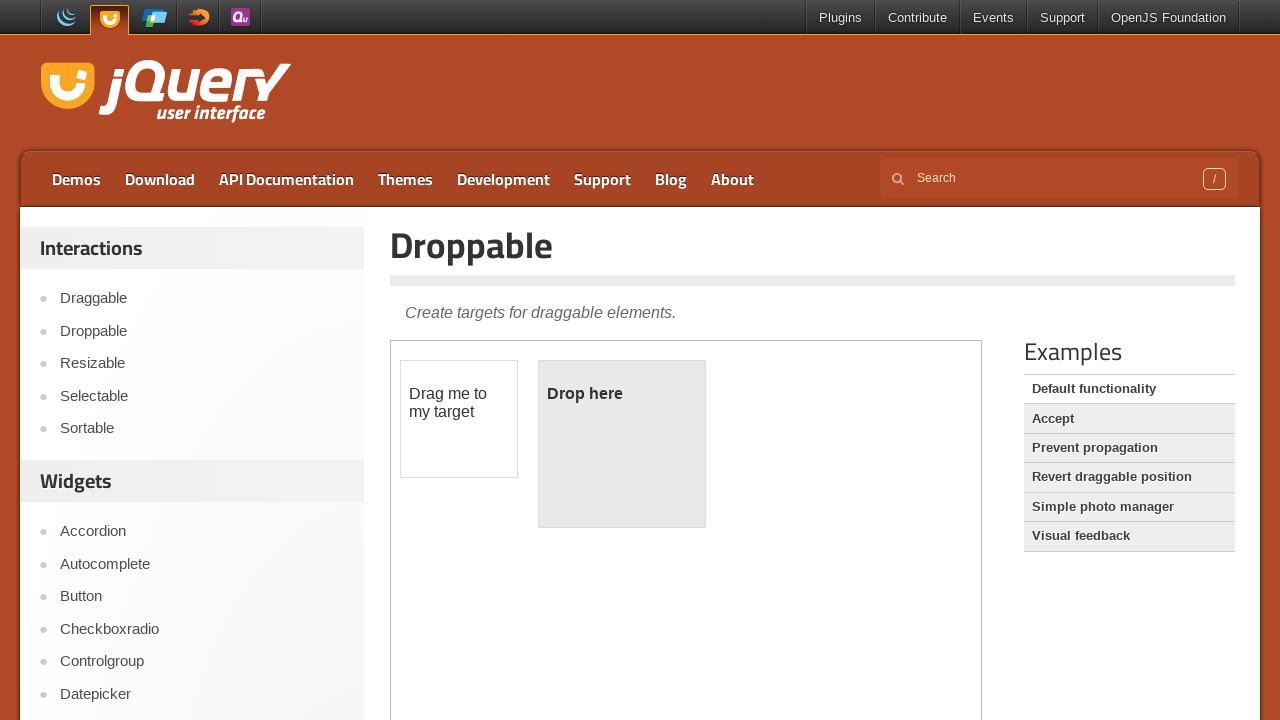

Located the draggable element within the iframe
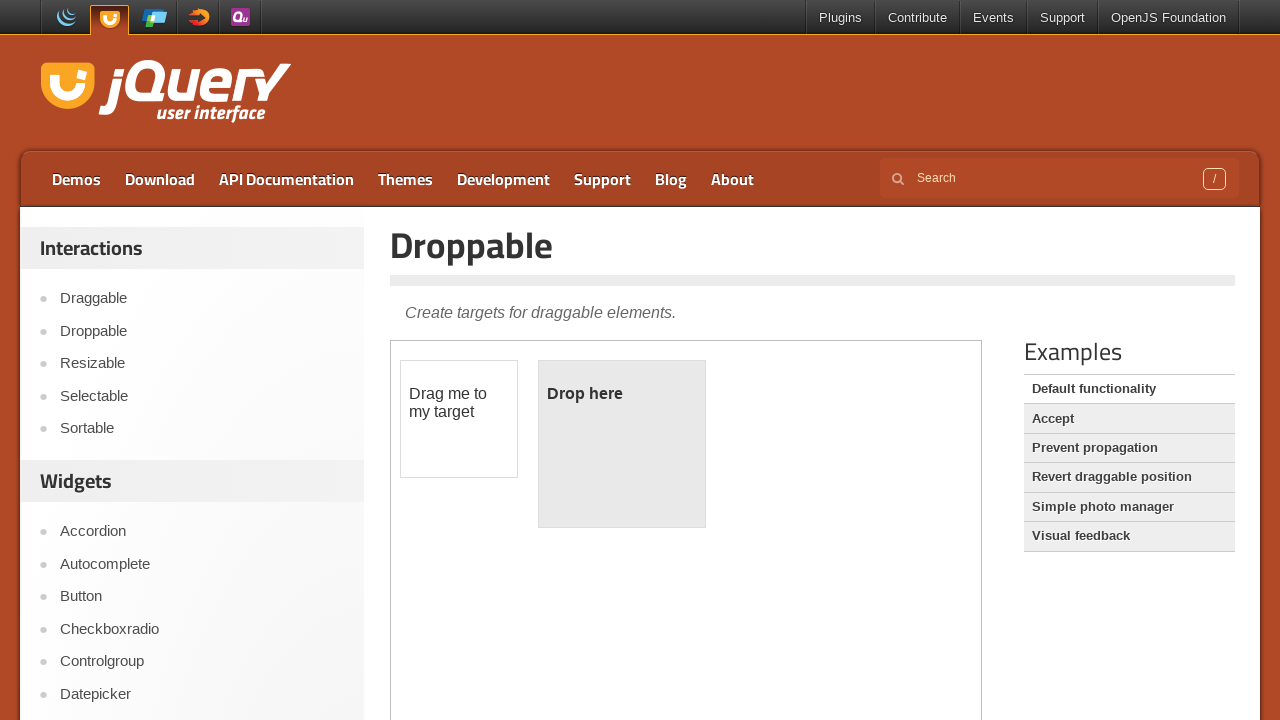

Located the droppable target element within the iframe
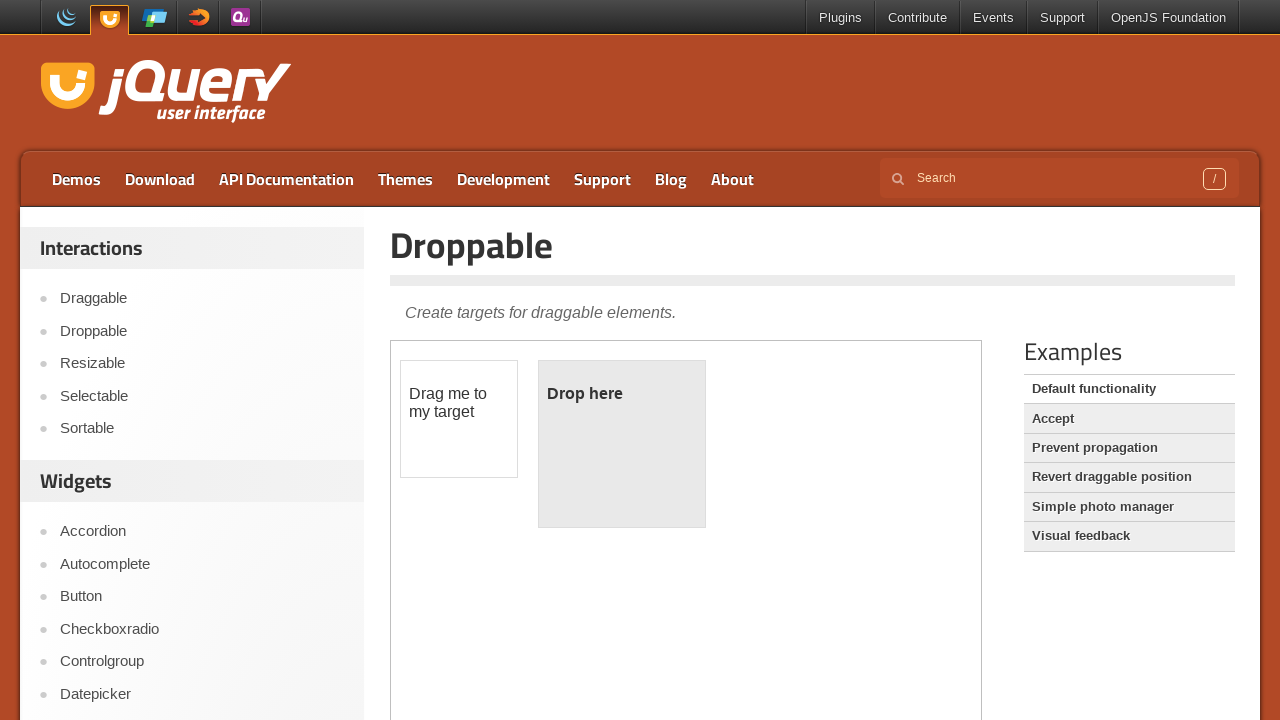

Performed drag and drop from draggable element to droppable target at (622, 444)
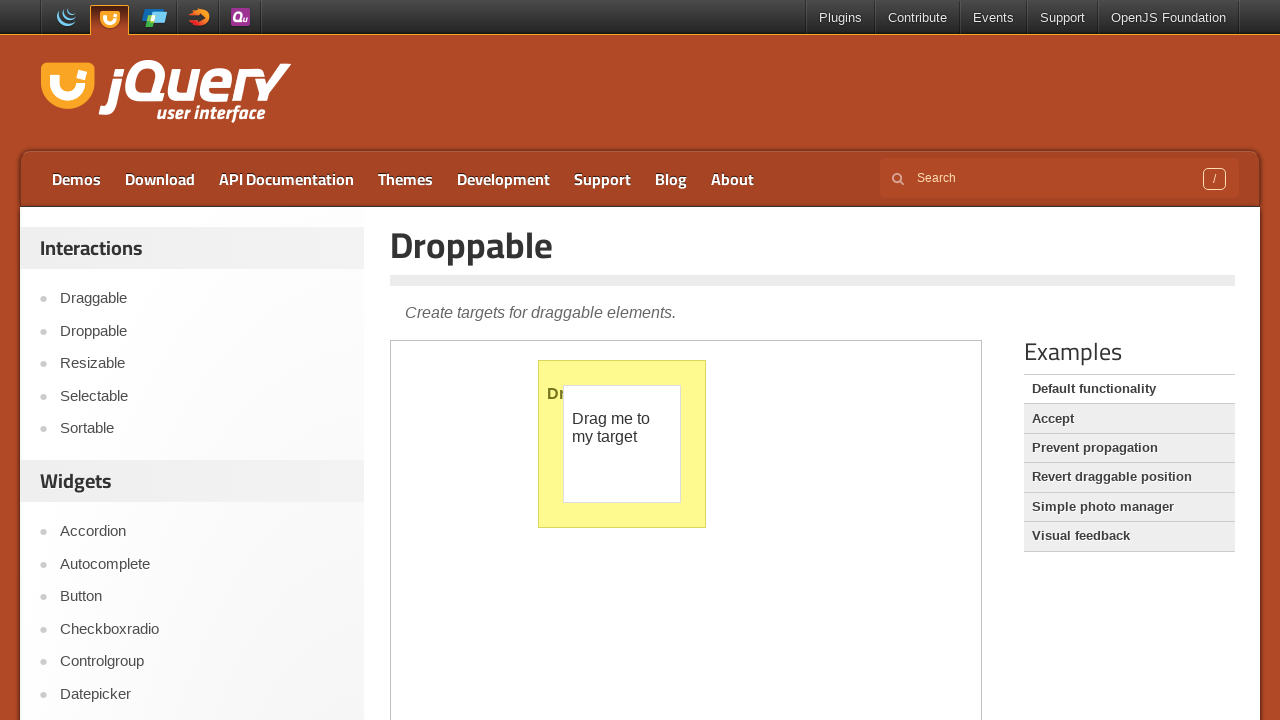

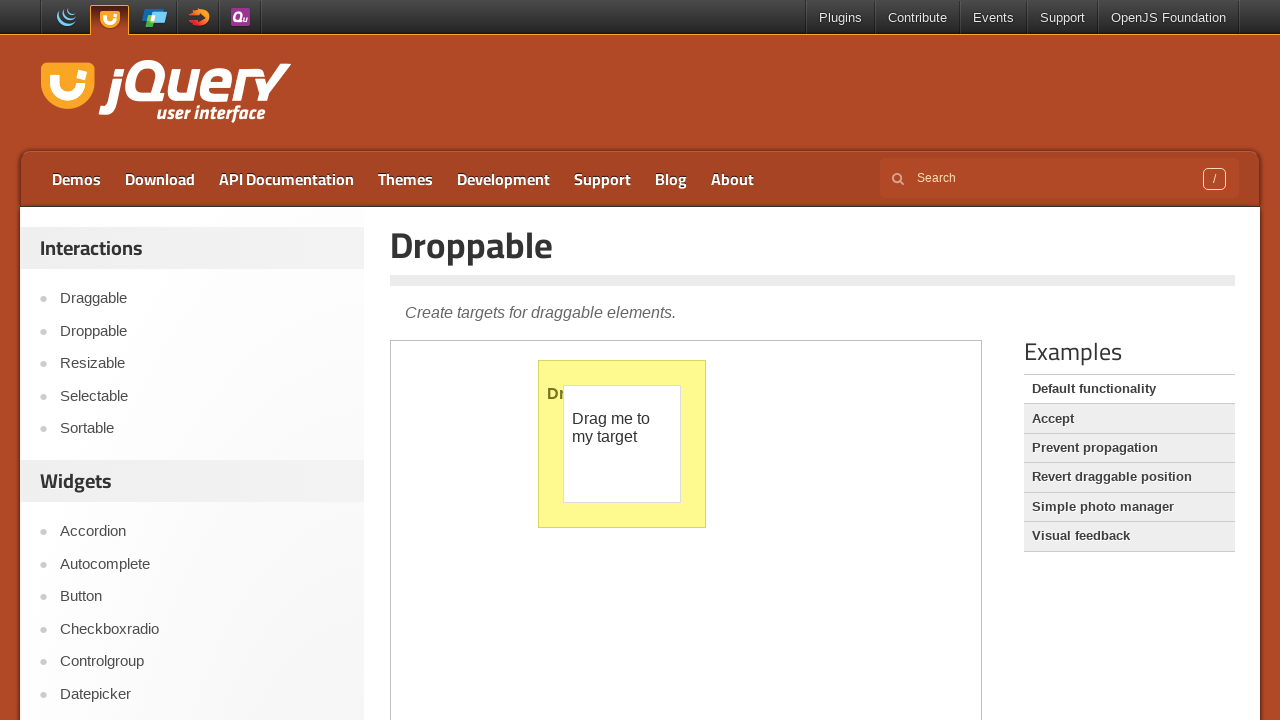